Tests a form submission flow by clicking a link with specific text, then filling out a form with first name, last name, city, and country fields before submitting

Starting URL: http://suninjuly.github.io/find_link_text

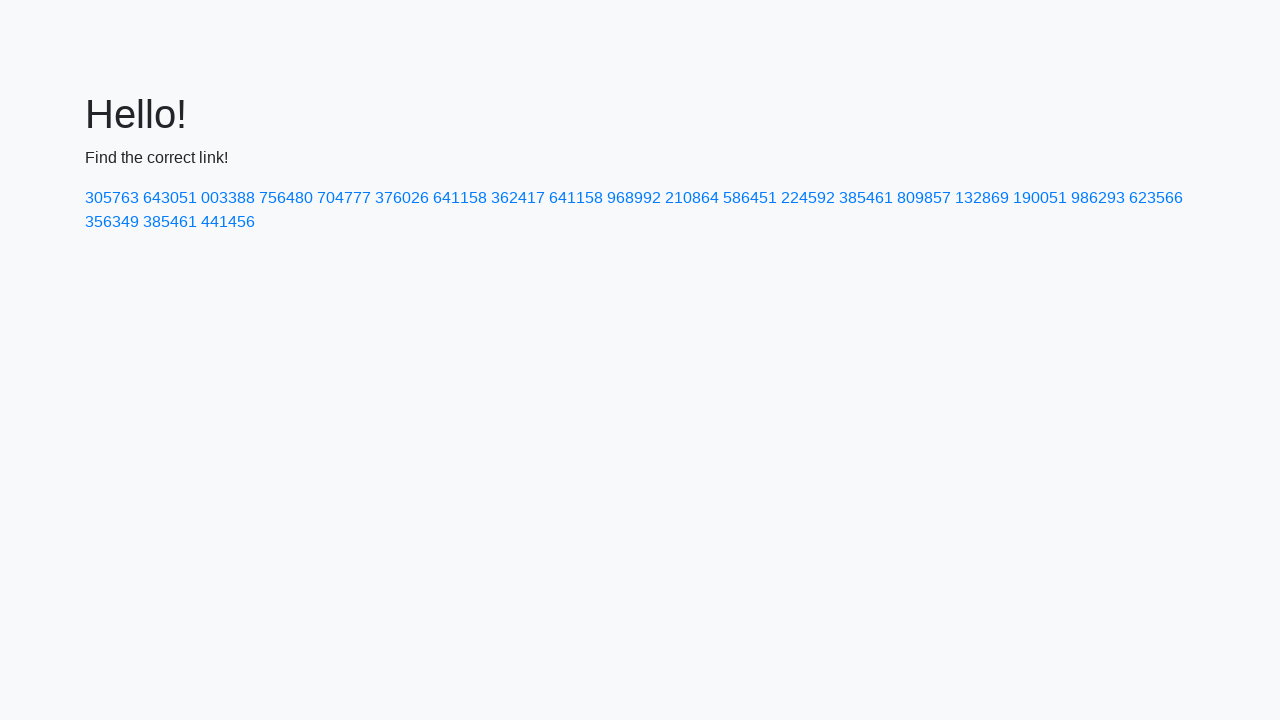

Navigated to find_link_text form page
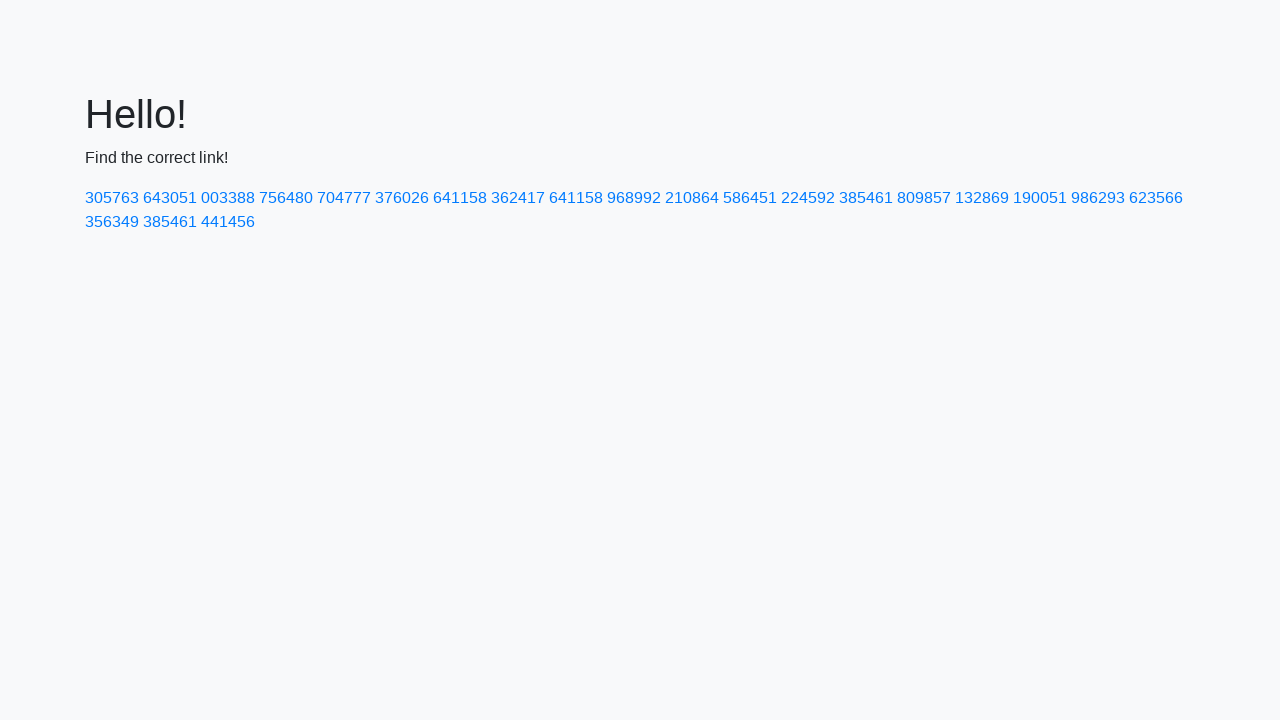

Clicked link with calculated text '224592' at (808, 198) on a:has-text('224592')
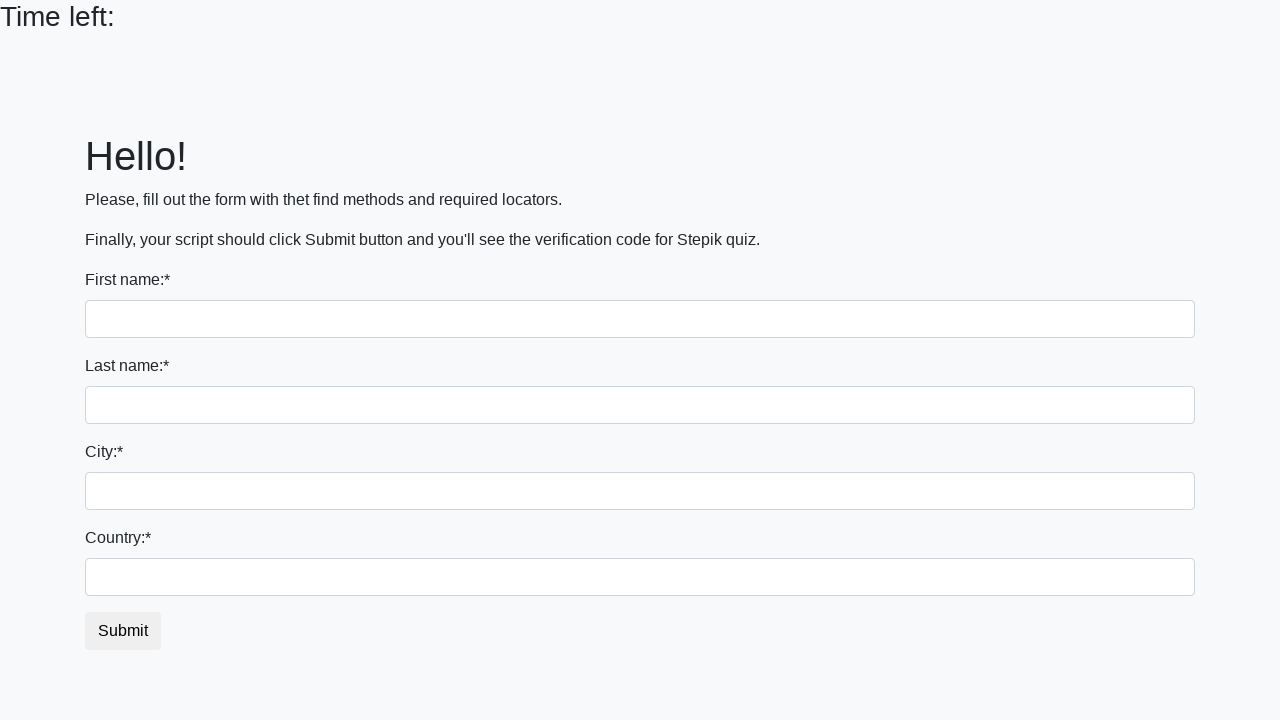

Filled first name field with 'Ivan' on input
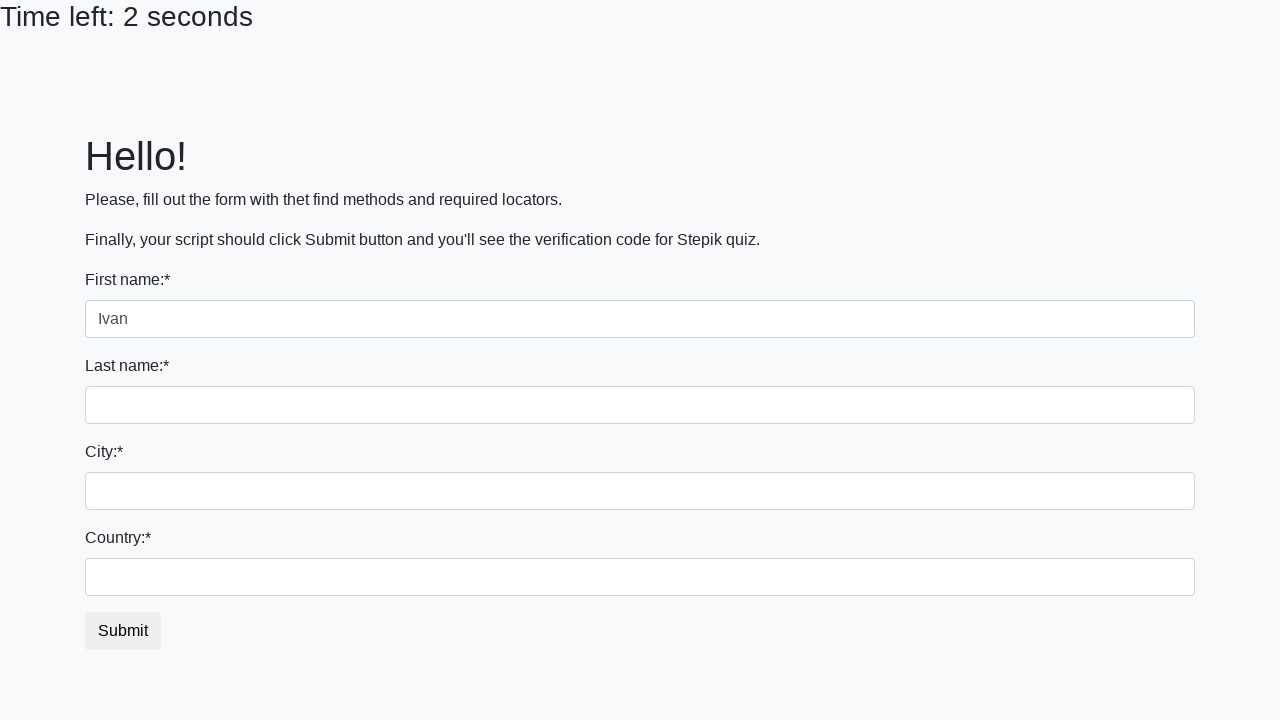

Filled last name field with 'Petrov' on input[name='last_name']
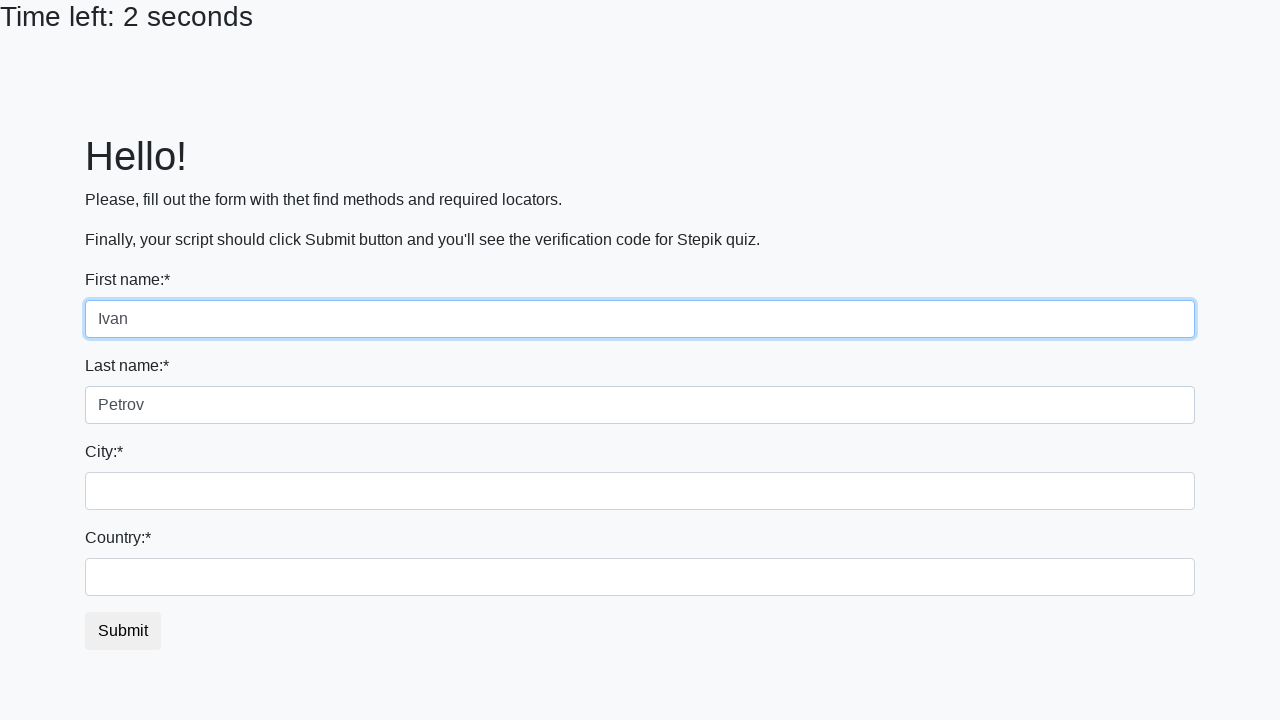

Filled city field with 'Smolensk' on .city
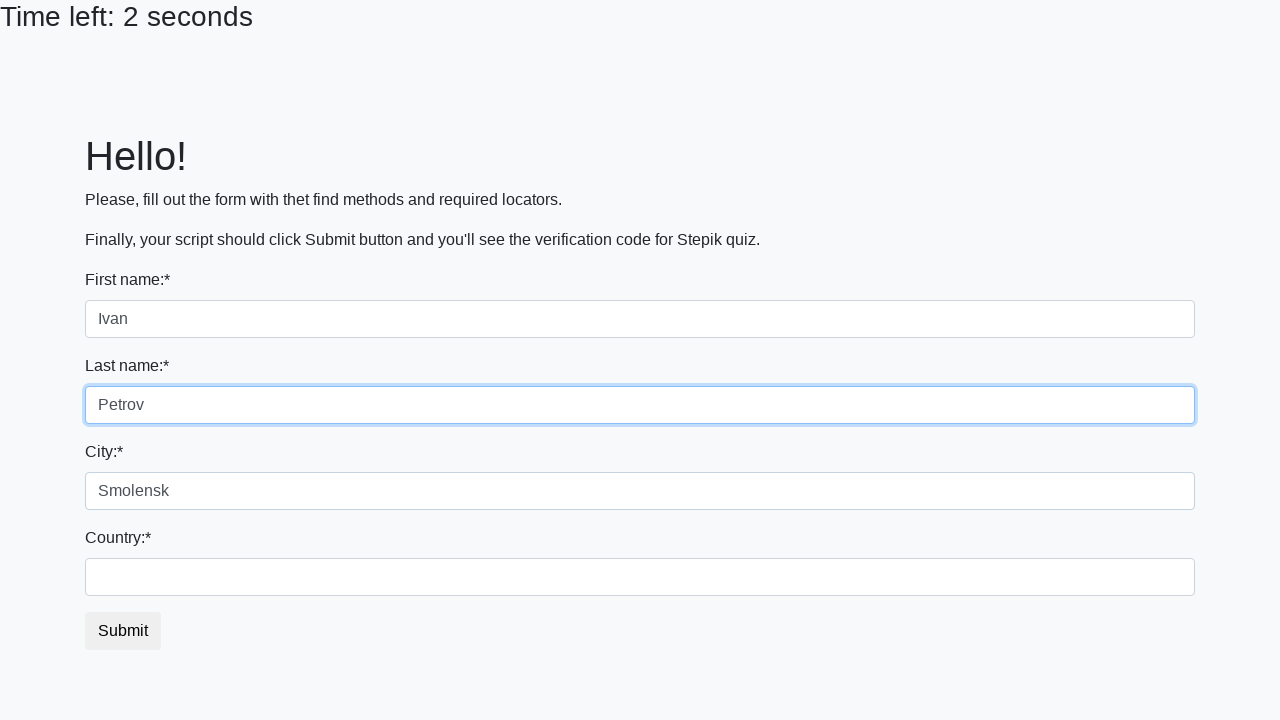

Filled country field with 'Russia' on #country
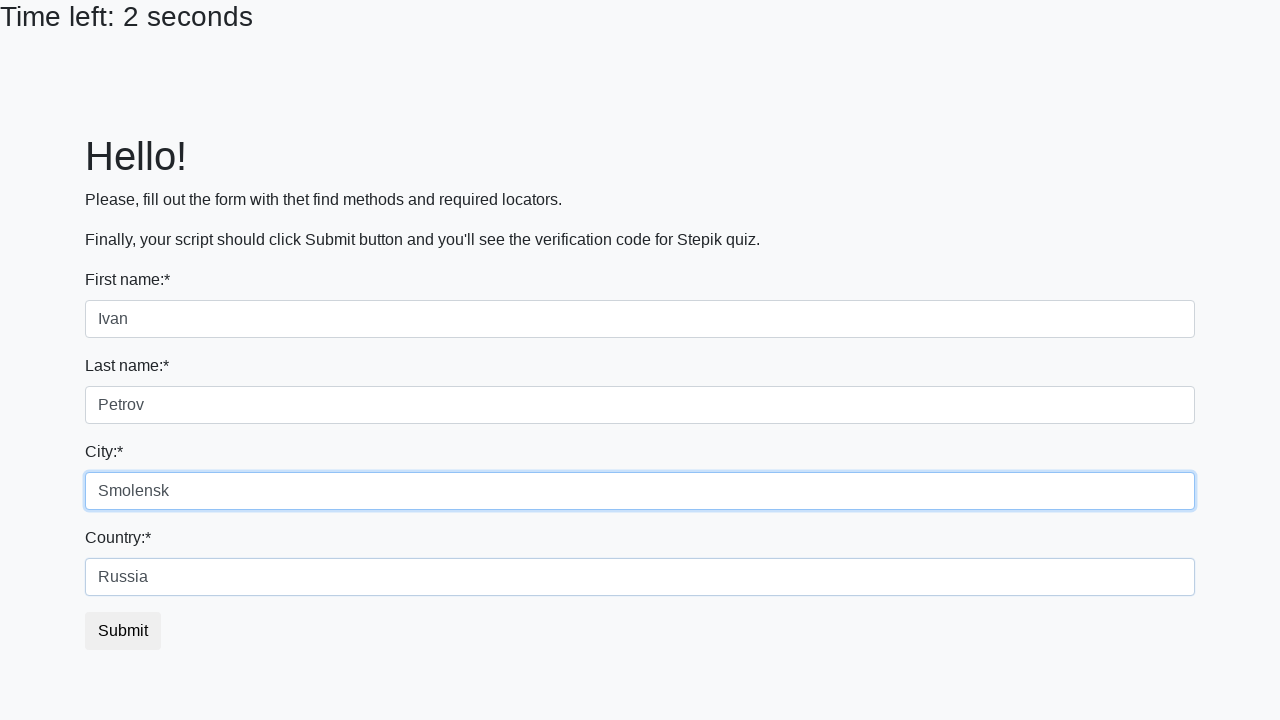

Clicked submit button to complete form submission at (123, 631) on button.btn
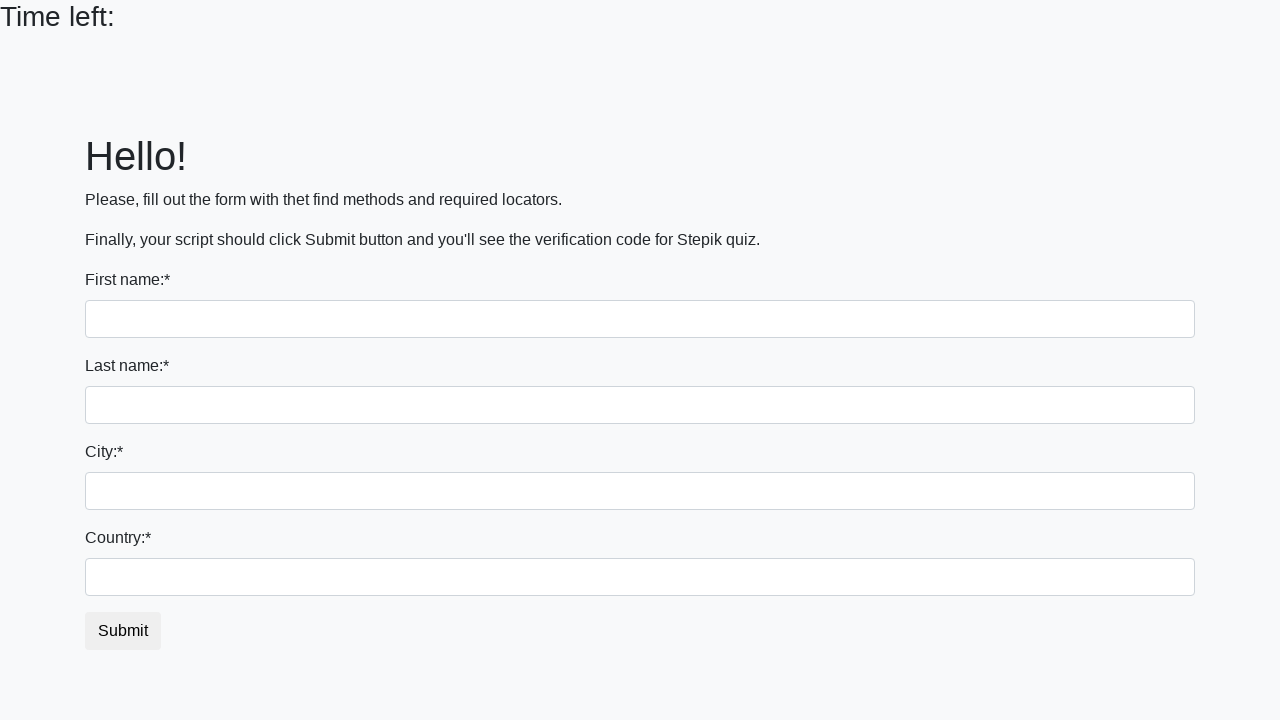

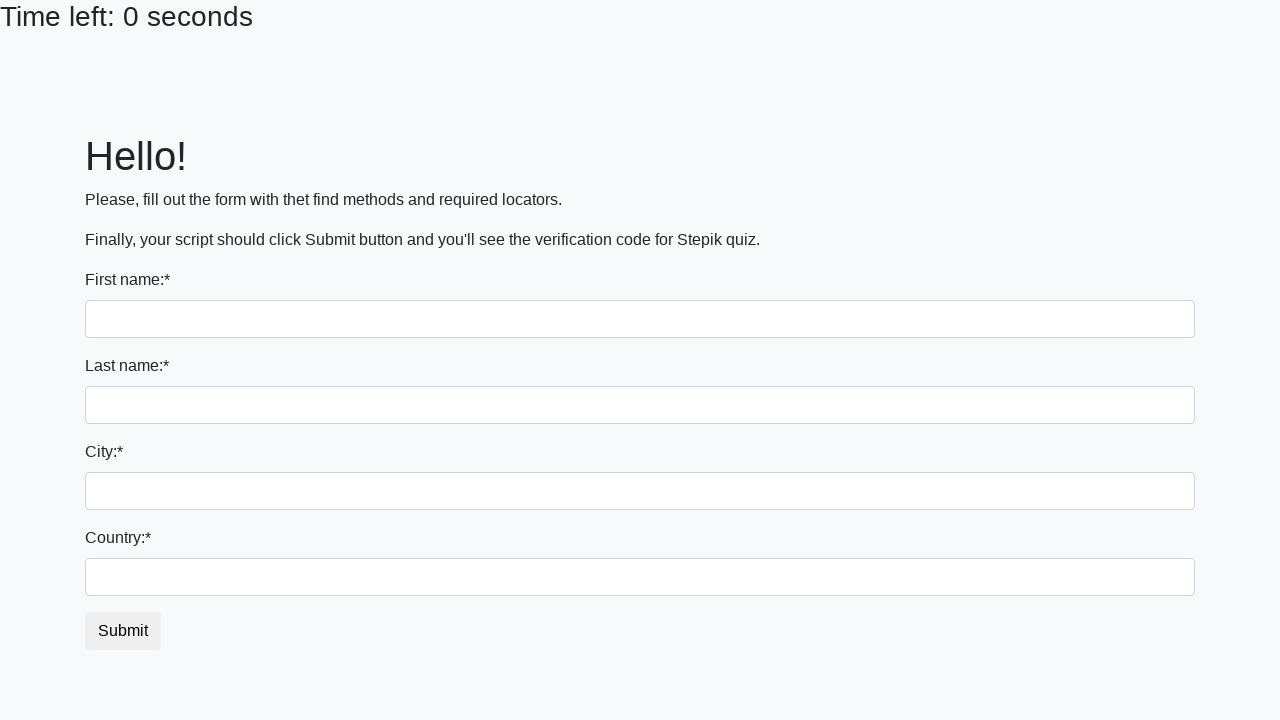